Tests date picker functionality by selecting a date using the calendar widget (August 25, 1988) and manually entering a date and time in a second input field (May 25, 1990 3:30 PM)

Starting URL: https://demoqa.com/date-picker

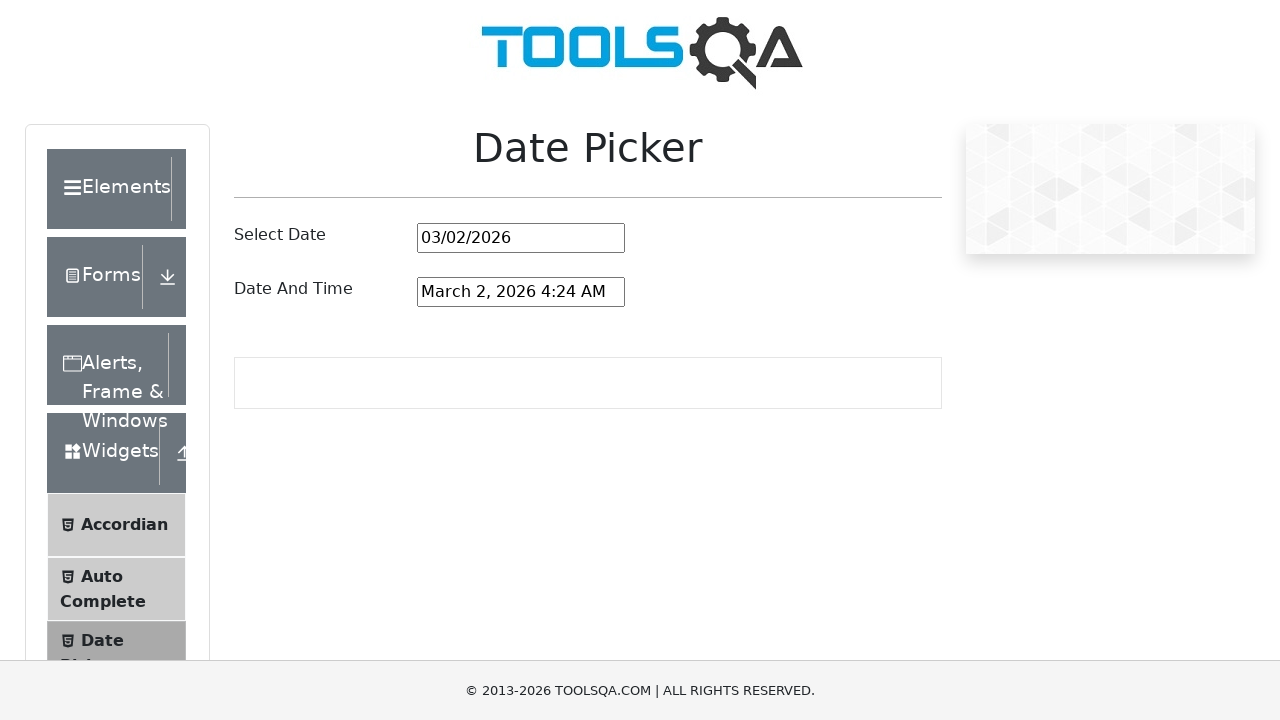

Clicked on the date picker input to open calendar widget at (521, 238) on #datePickerMonthYearInput
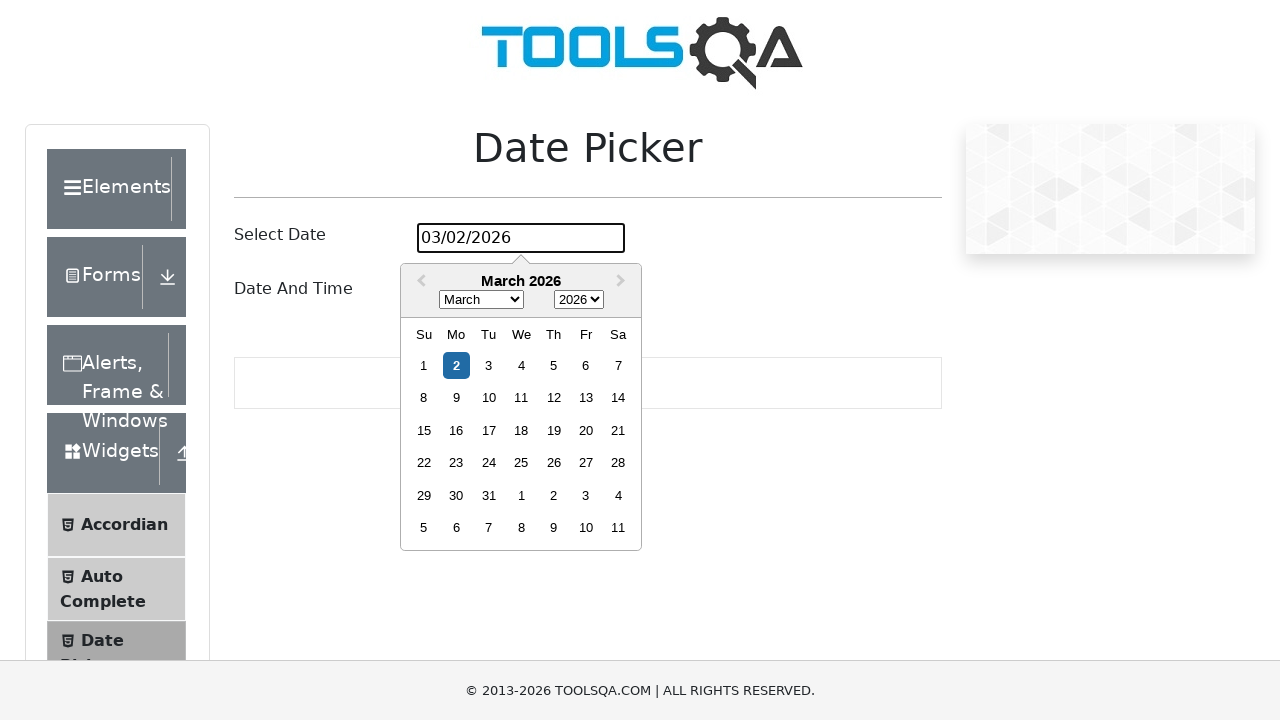

Selected August (month 7) from the month dropdown on .react-datepicker__month-select
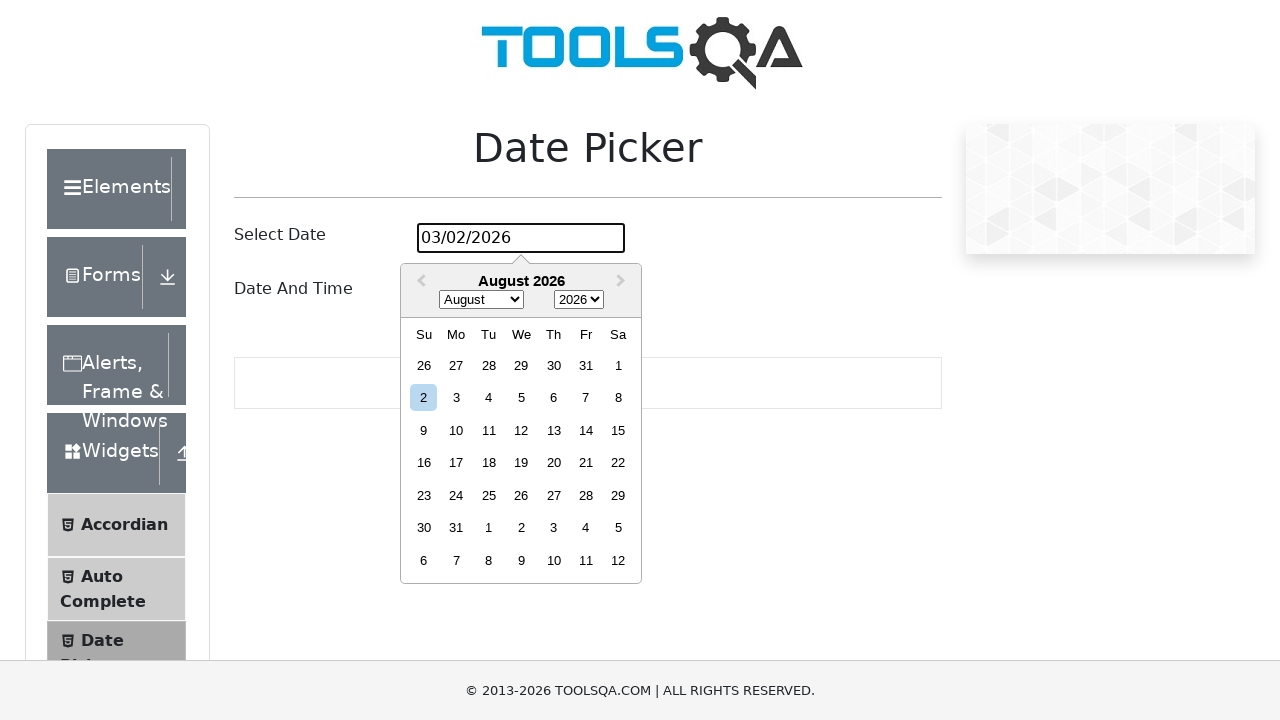

Selected 1988 from the year dropdown on .react-datepicker__year-select
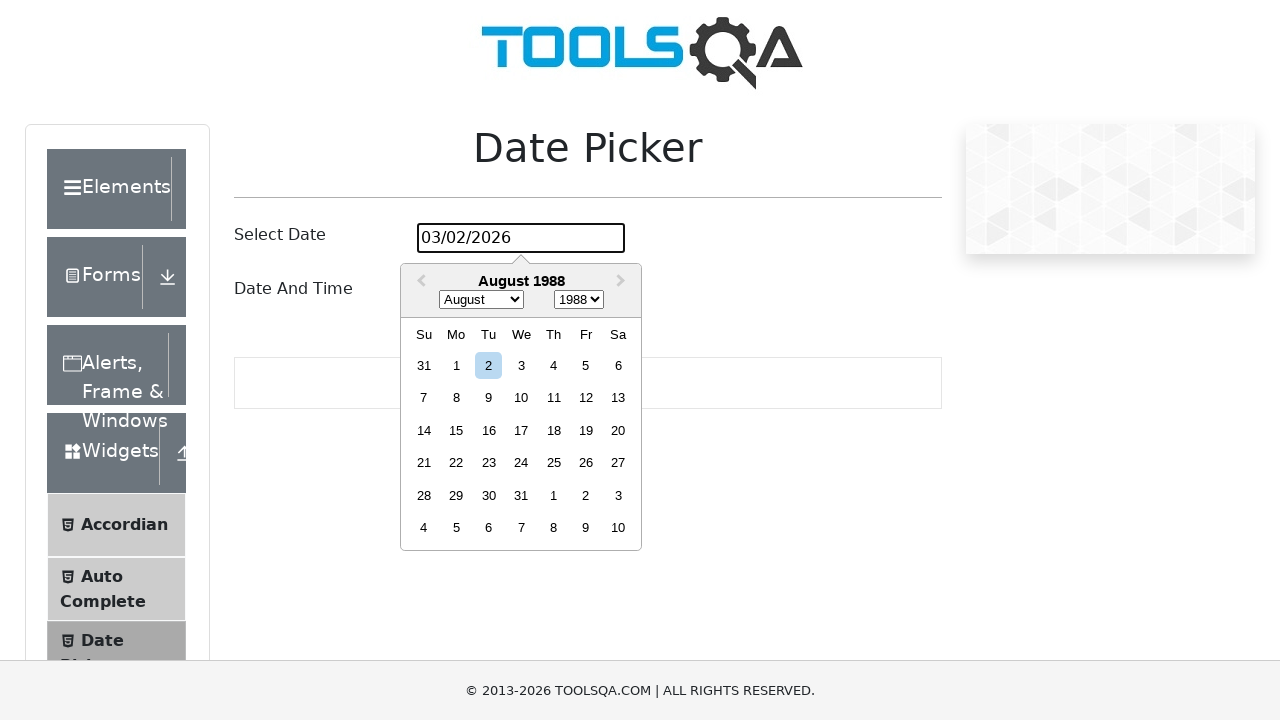

Selected day 25 to complete date selection (August 25, 1988) at (554, 463) on .react-datepicker__day--025 >> nth=0
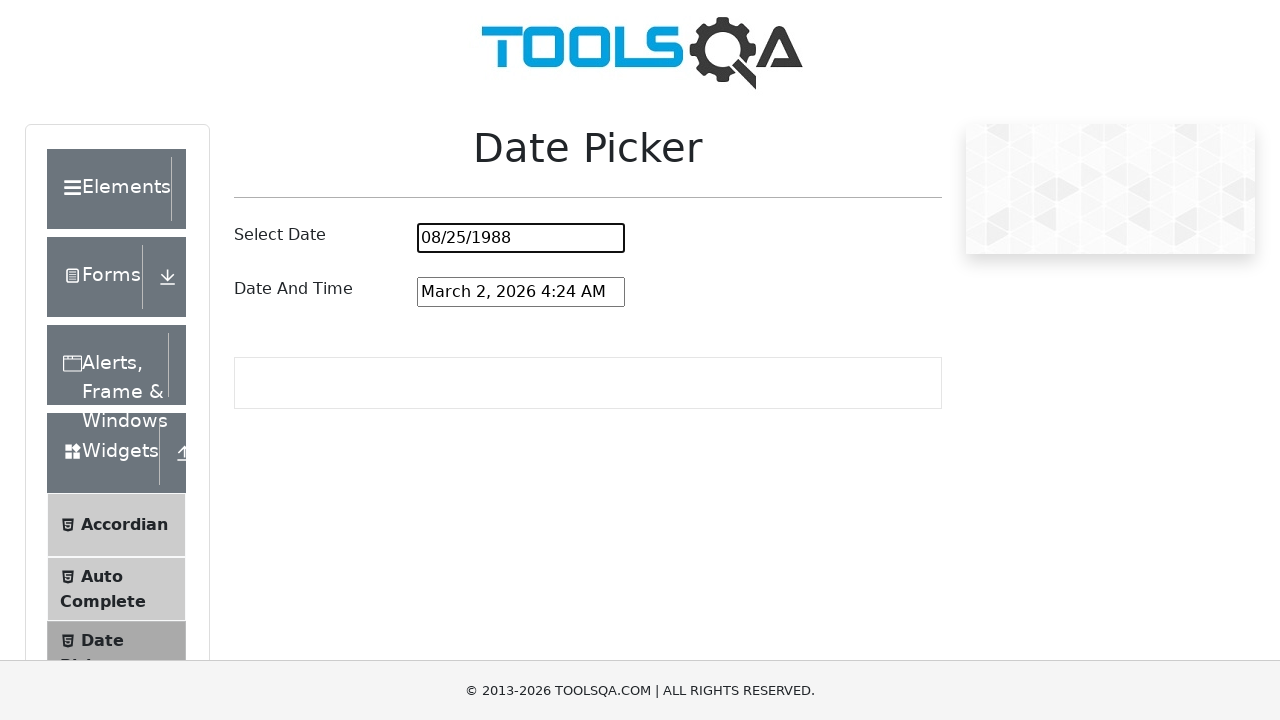

Manually entered date and time 'May 25, 1990 3:30 PM' in the date and time picker field on #dateAndTimePickerInput
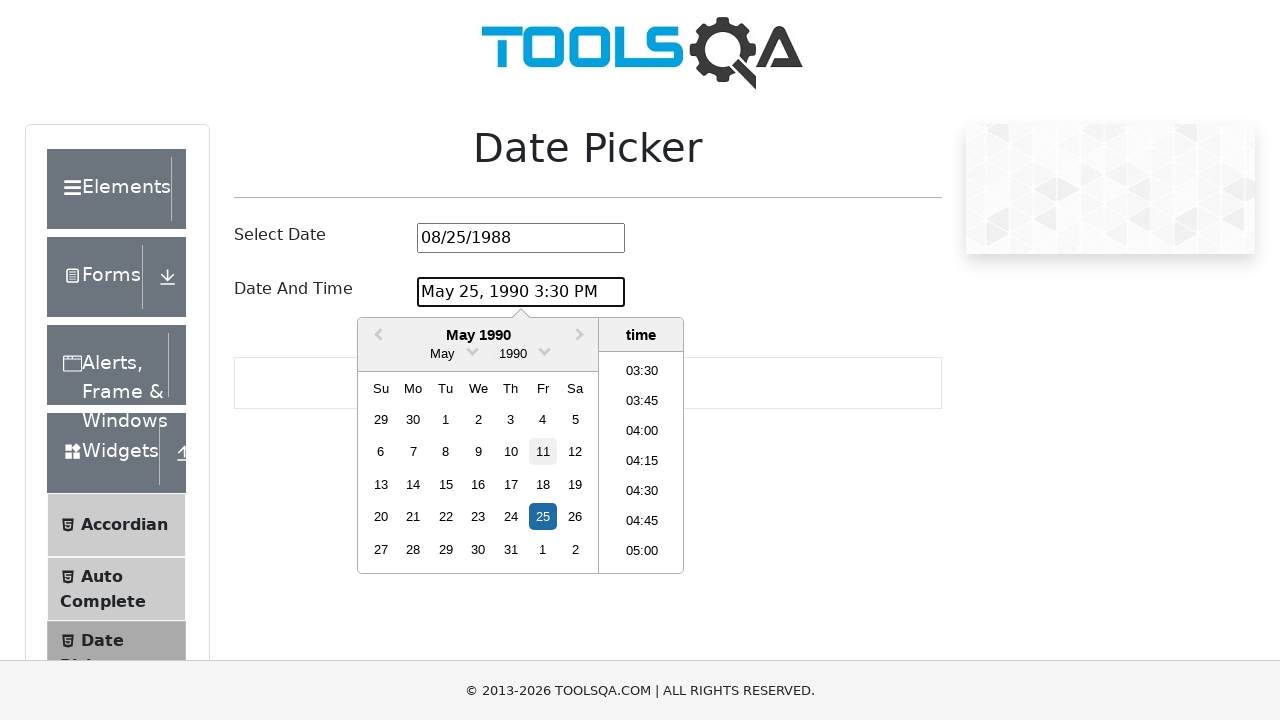

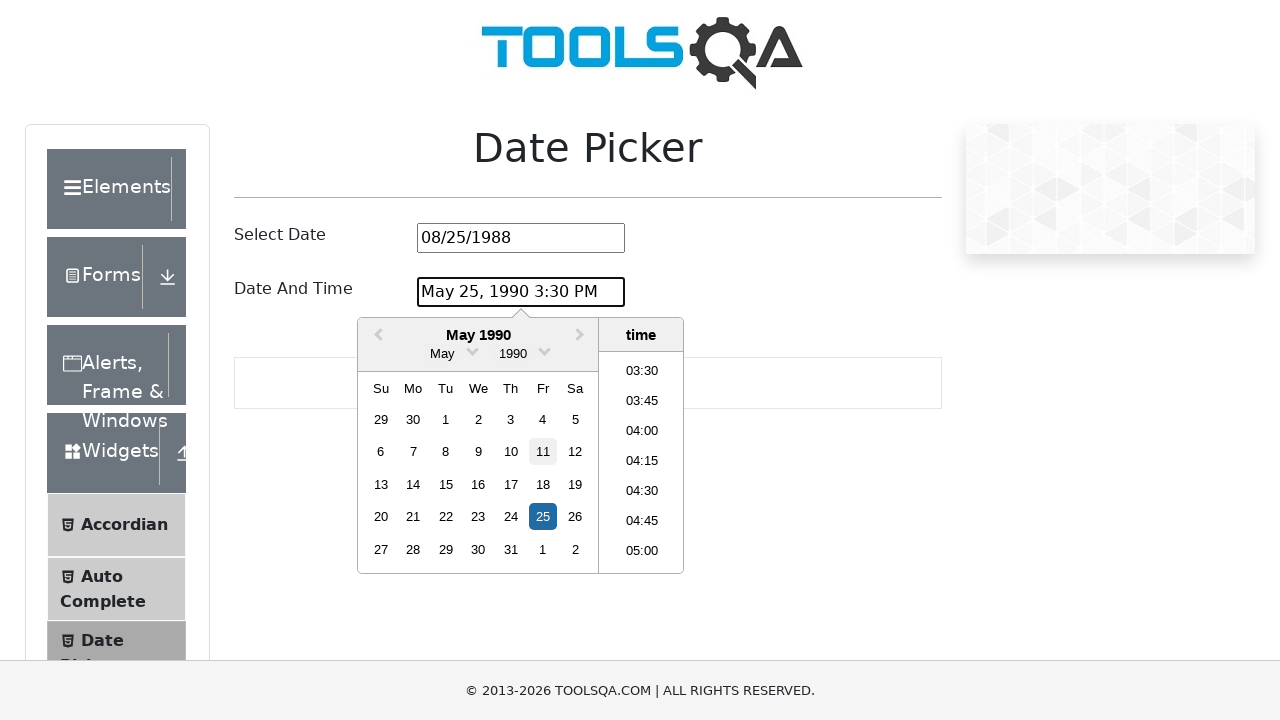